Tests filling a random valid date in the jQuery UI datepicker and verifies the calendar highlights the correct date

Starting URL: https://jqueryui.com/datepicker/

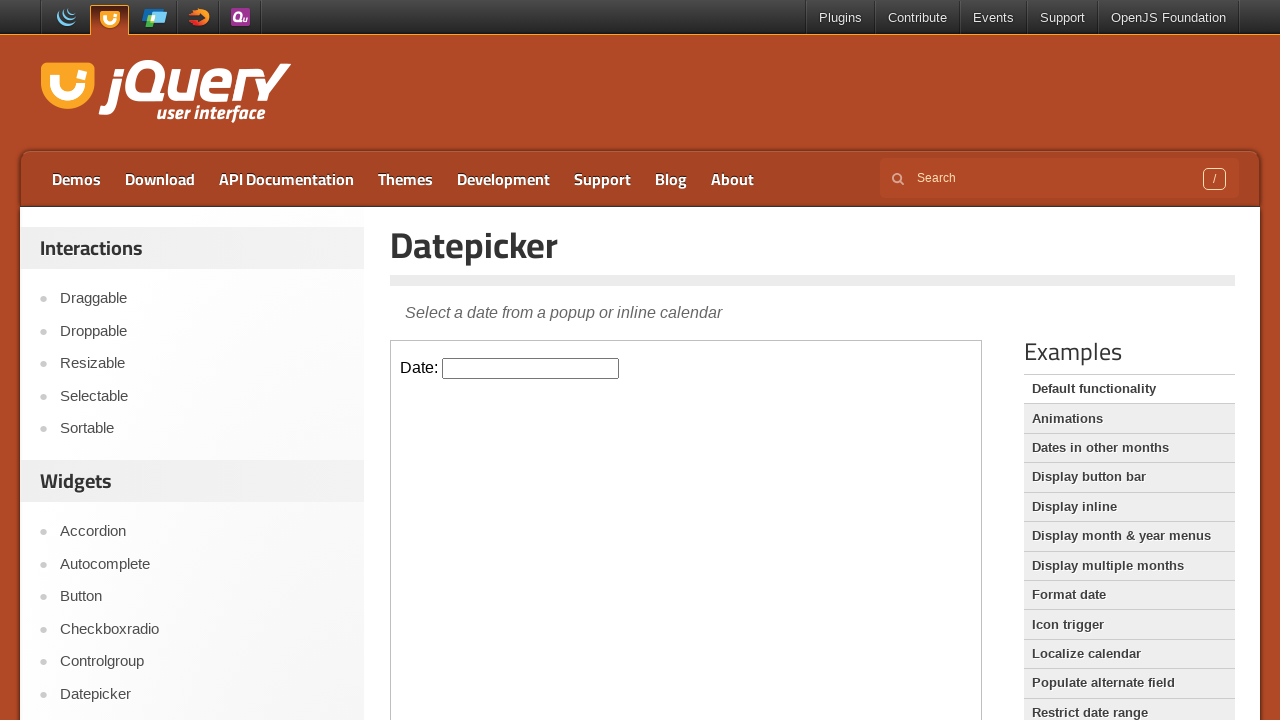

Located the iframe containing the datepicker
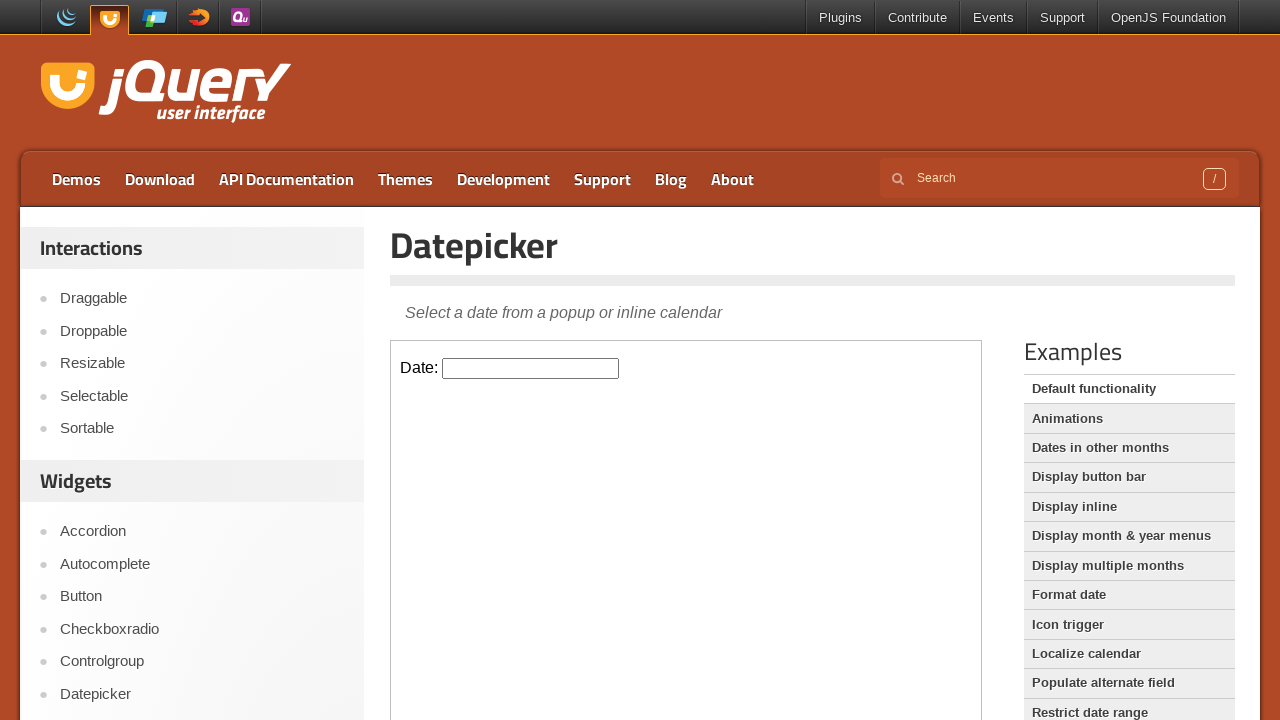

Generated random date: 12/18/2026
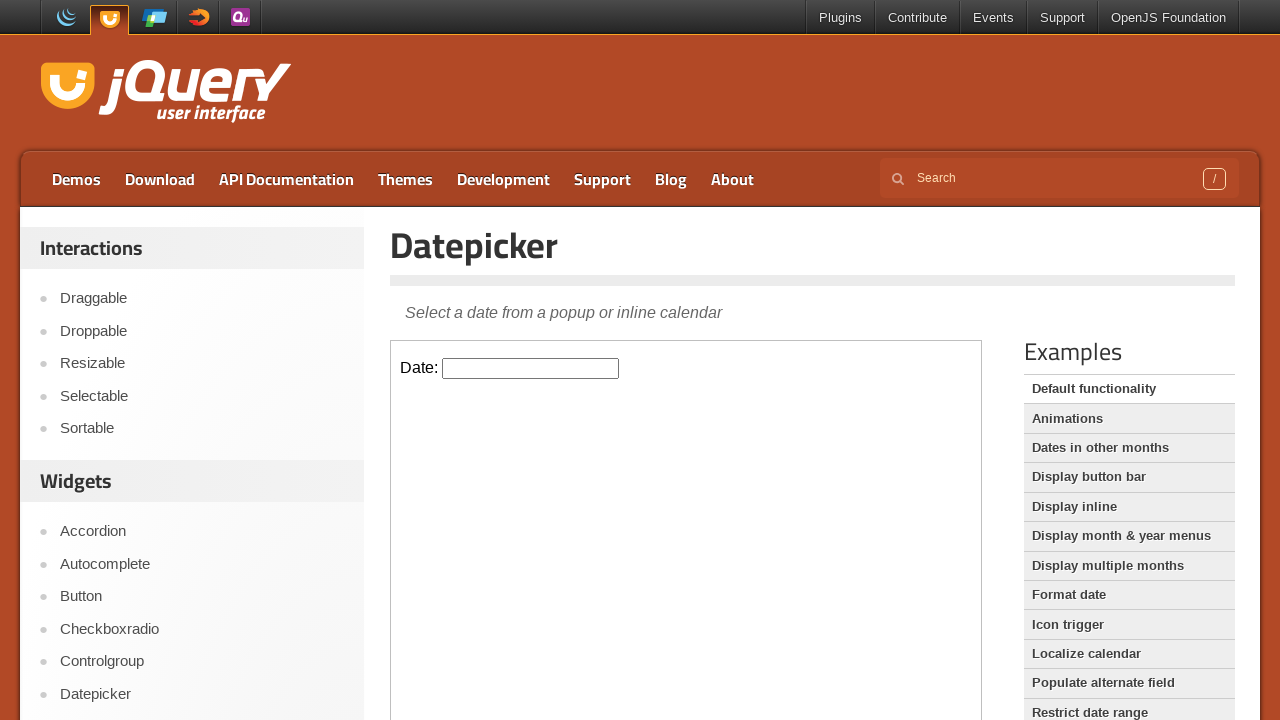

Clicked on datepicker input field to open calendar at (531, 368) on xpath=//iframe >> internal:control=enter-frame >> xpath=//input[@id='datepicker'
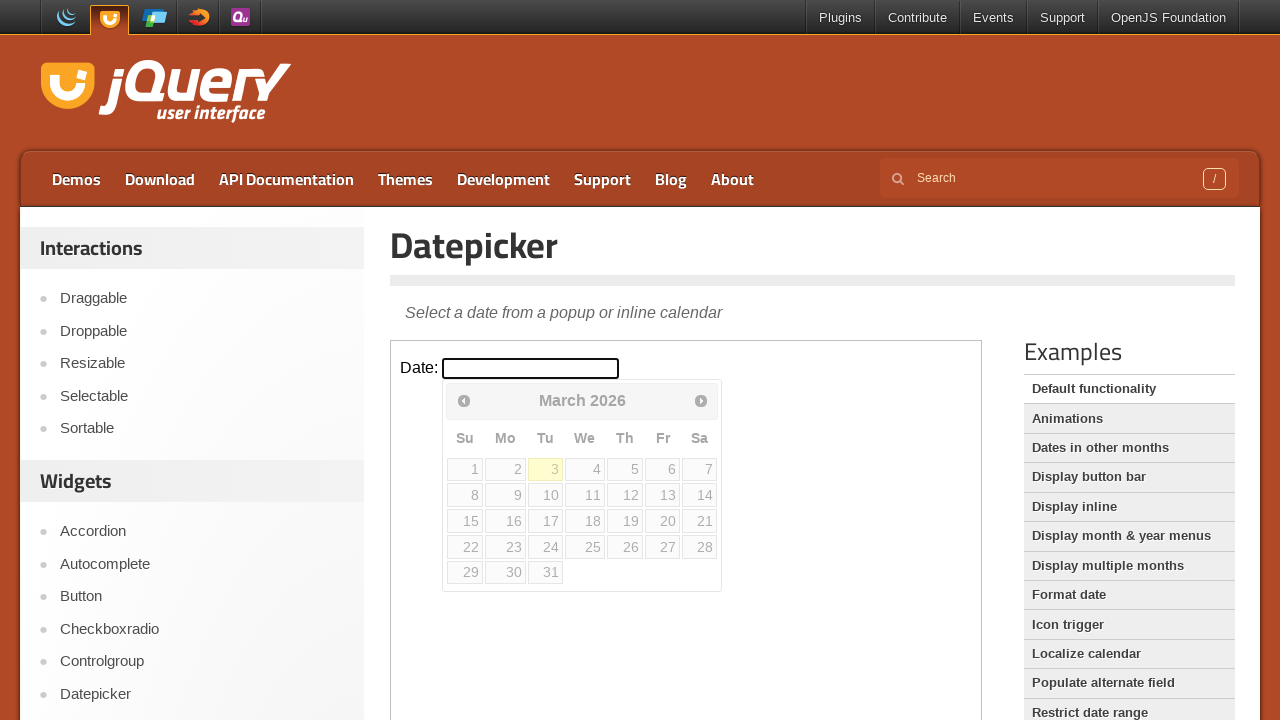

Typed the random date '12/18/2026' into the datepicker on xpath=//iframe >> internal:control=enter-frame >> xpath=//input[@id='datepicker'
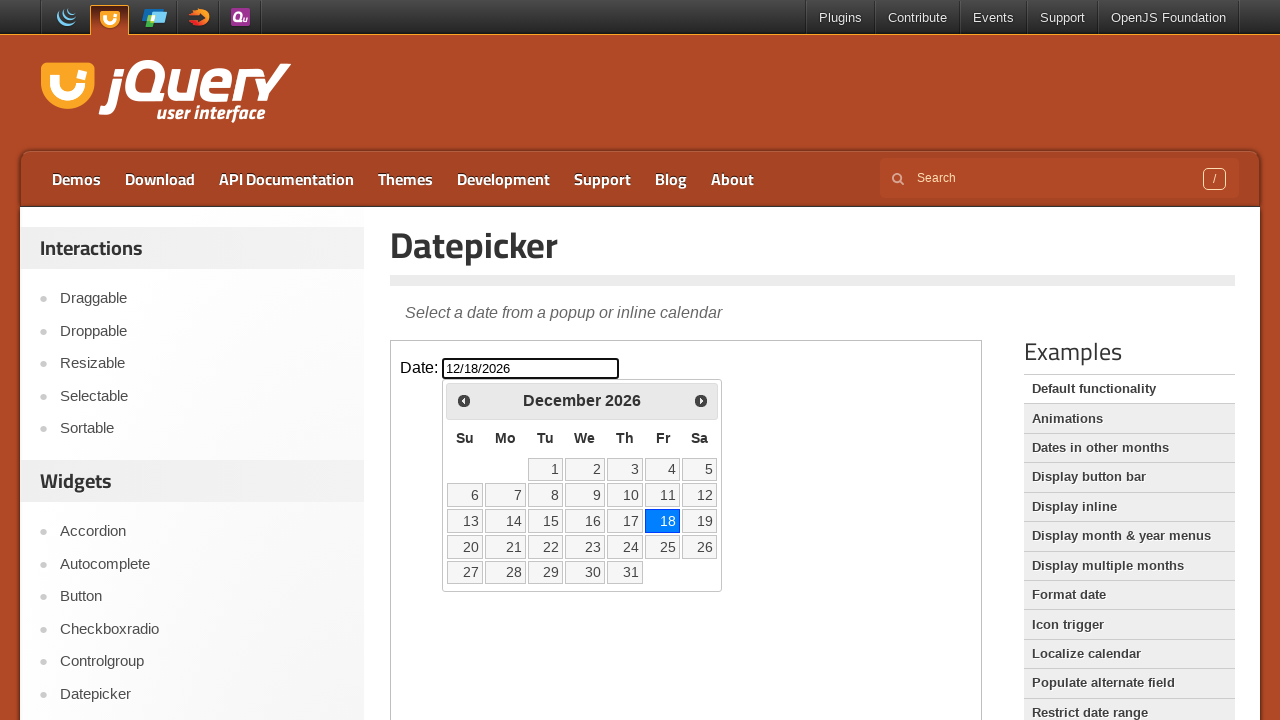

Waited for the selected date to be highlighted in the calendar
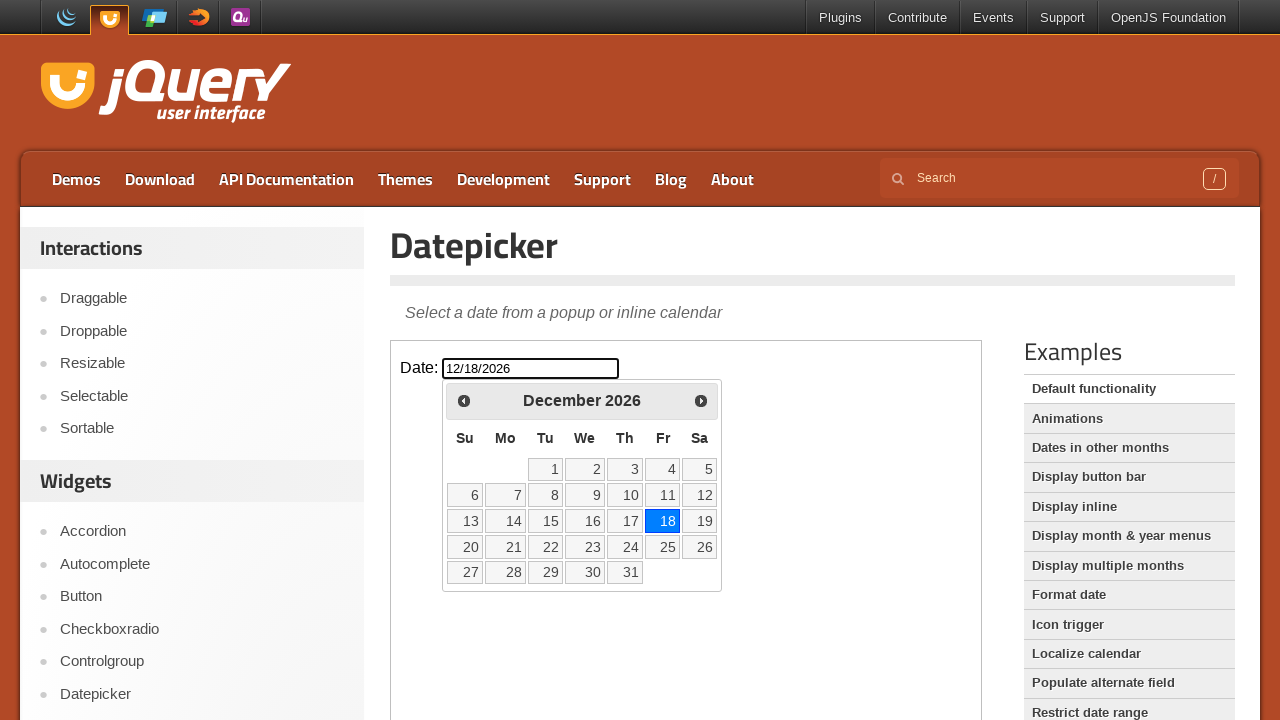

Verified highlighted date '18' matches input date '12/18/2026'
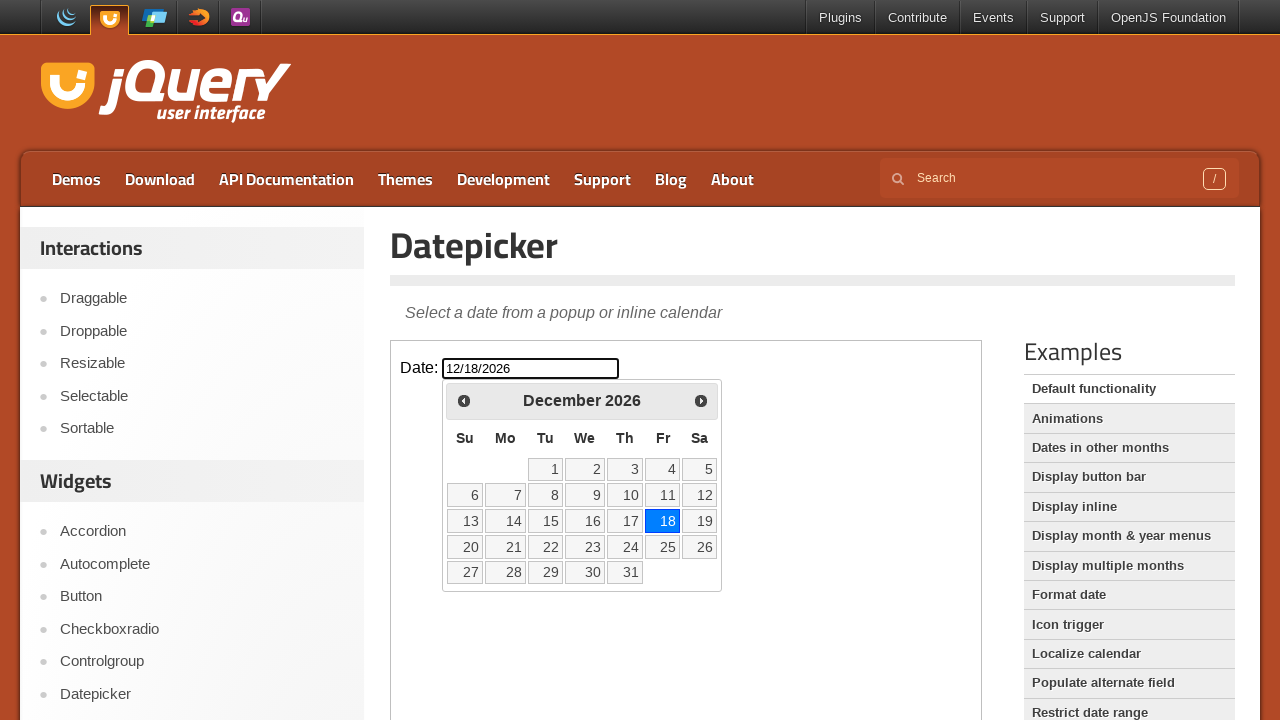

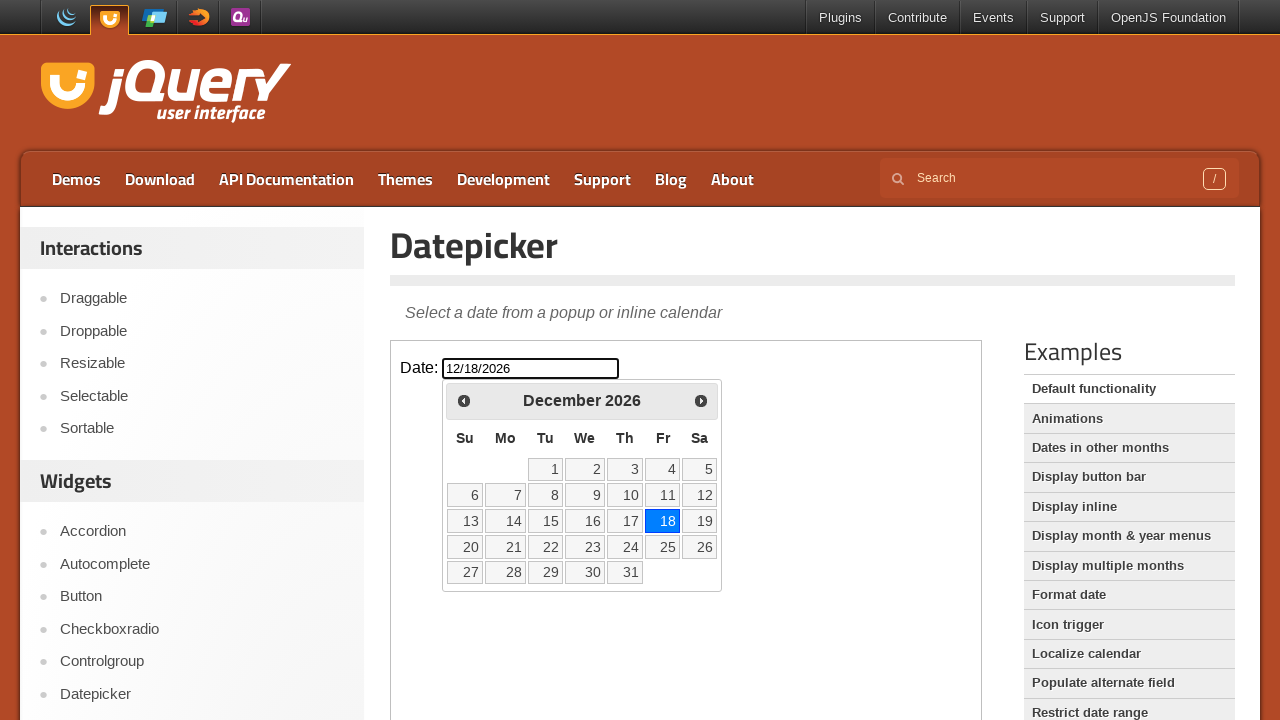